Tests hotel description by navigating to hotel list, selecting a random hotel, and verifying the description content is loaded

Starting URL: http://hotel-v3.progmasters.hu/

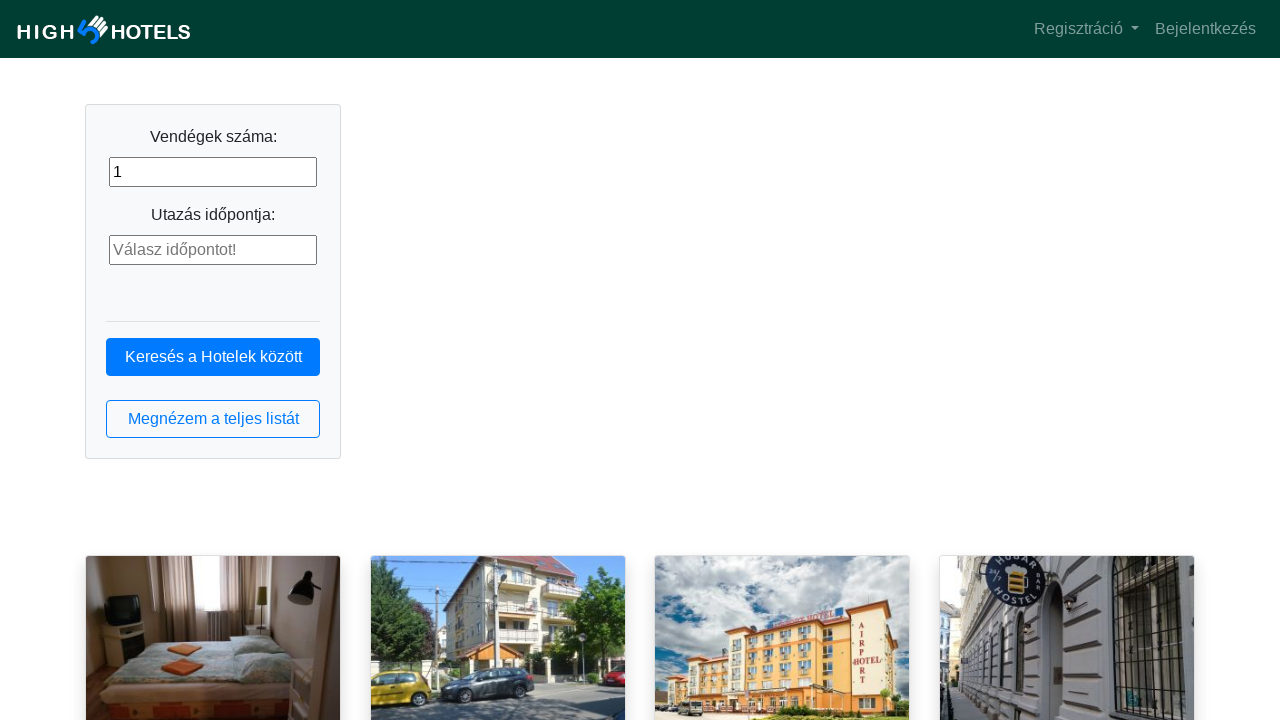

Clicked button to view full hotel list at (213, 419) on button:has-text(' Megnézem a teljes listát ')
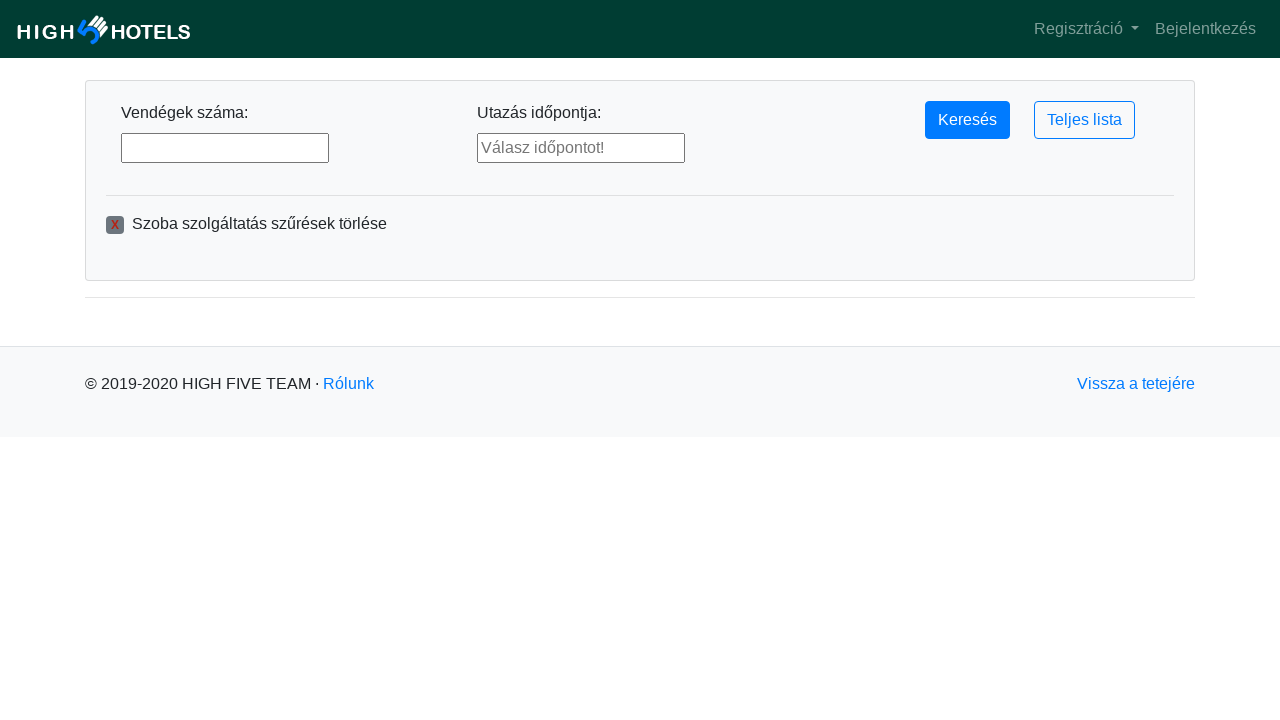

Hotel view buttons loaded
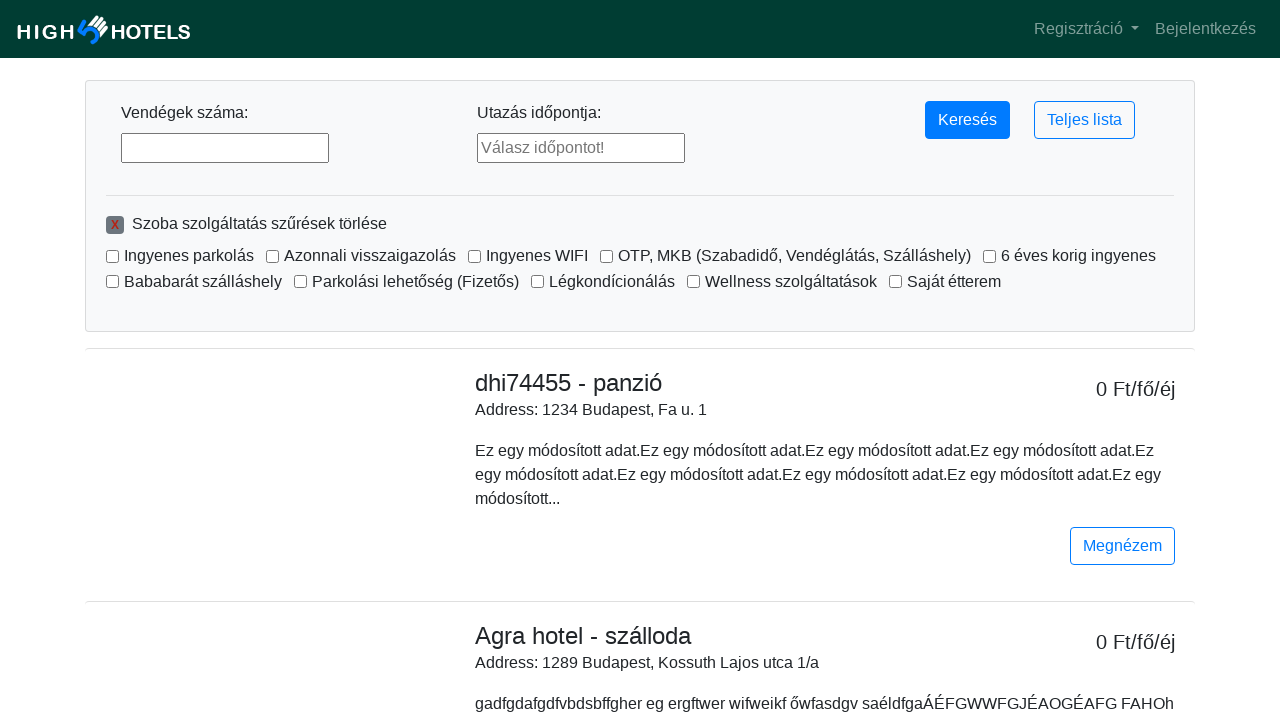

Clicked view button for the first hotel at (1122, 546) on button:has-text('Megnézem') >> nth=0
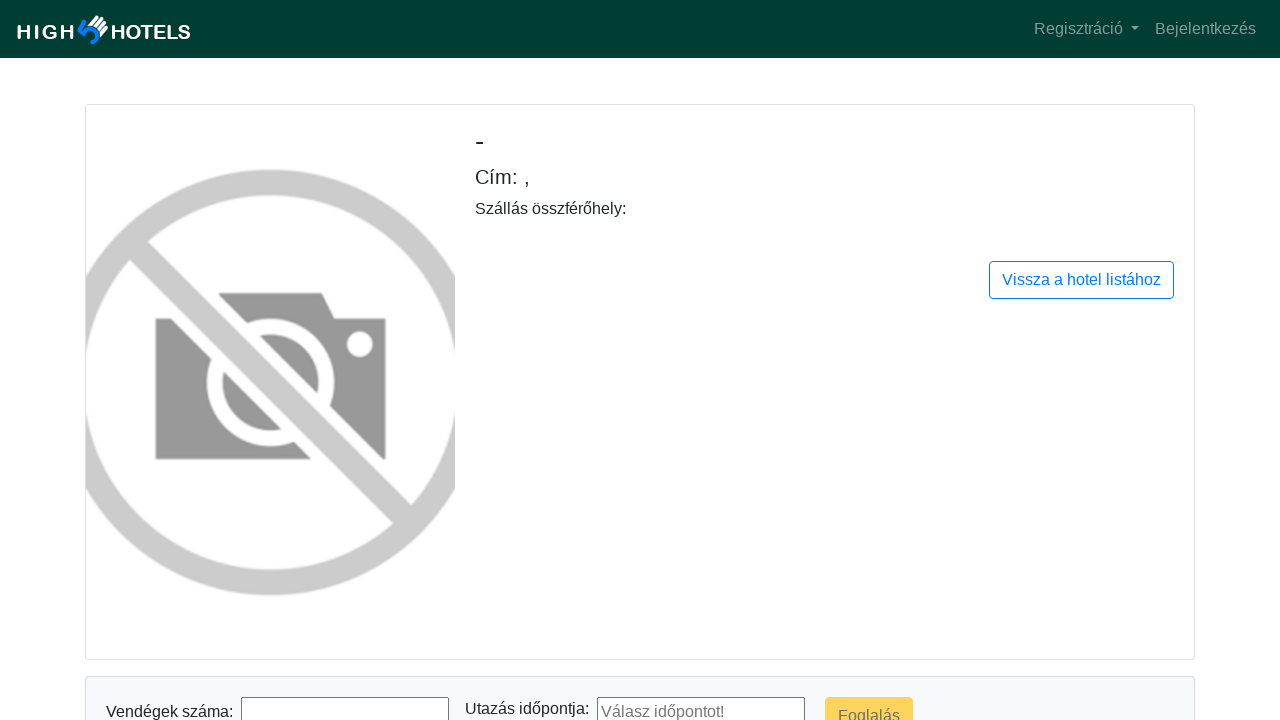

Hotel description content loaded
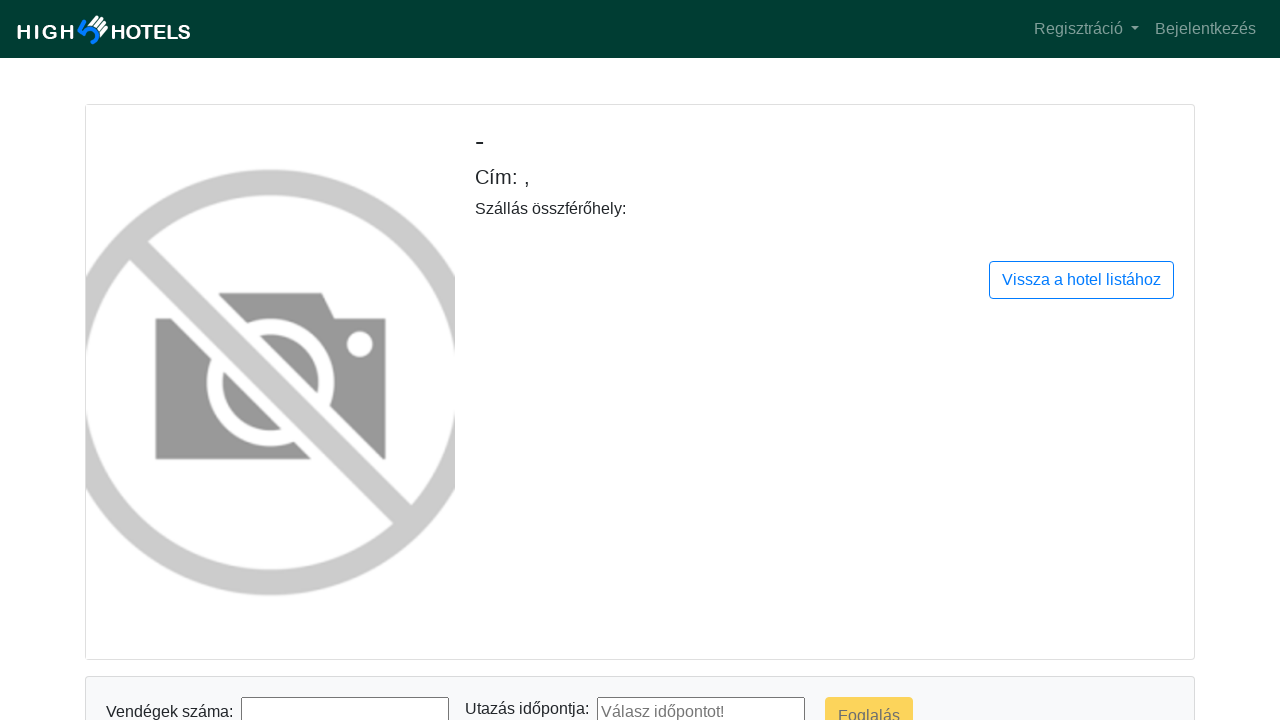

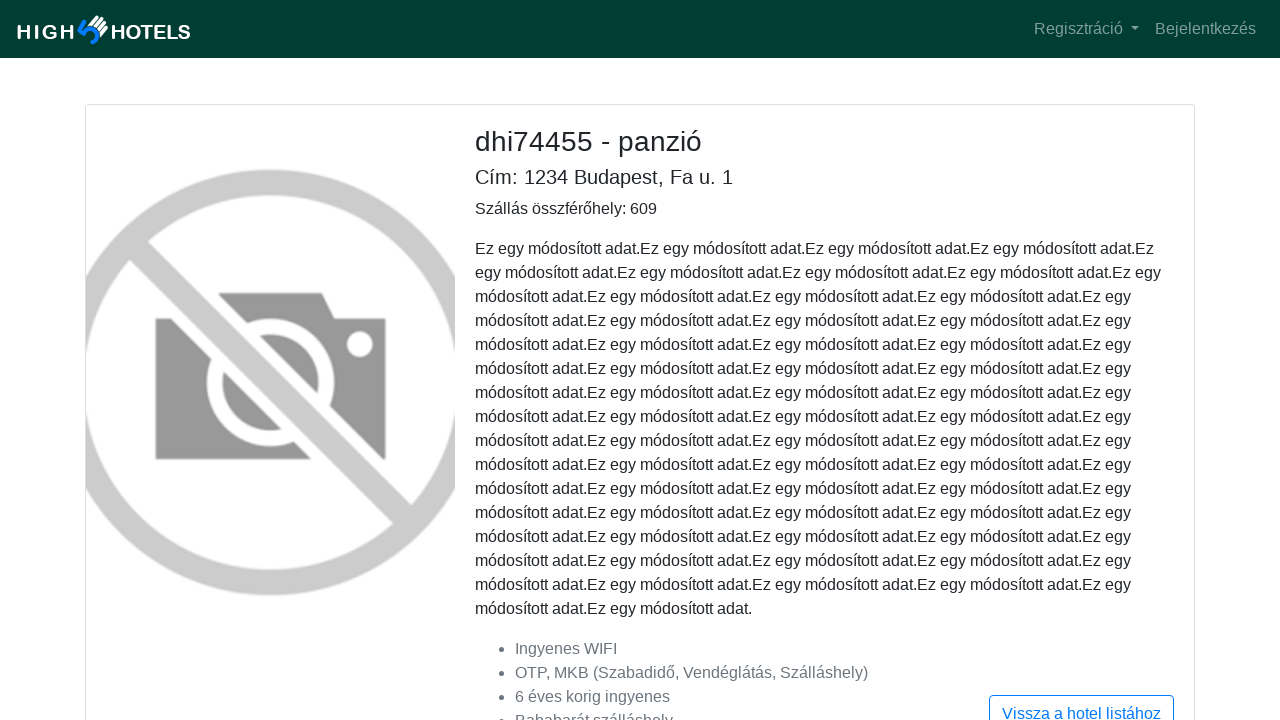